Tests drag and drop by calculating offset between elements

Starting URL: https://selenium.dev/selenium/web/mouse_interaction.html

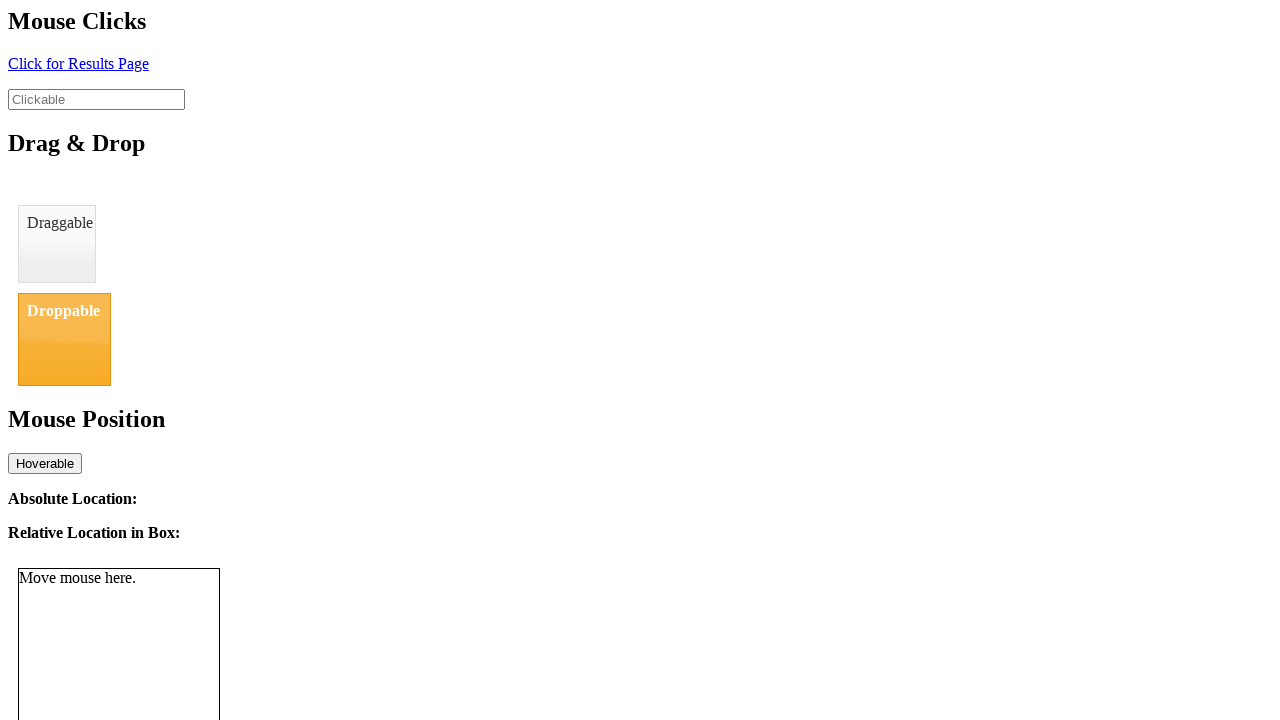

Located draggable element
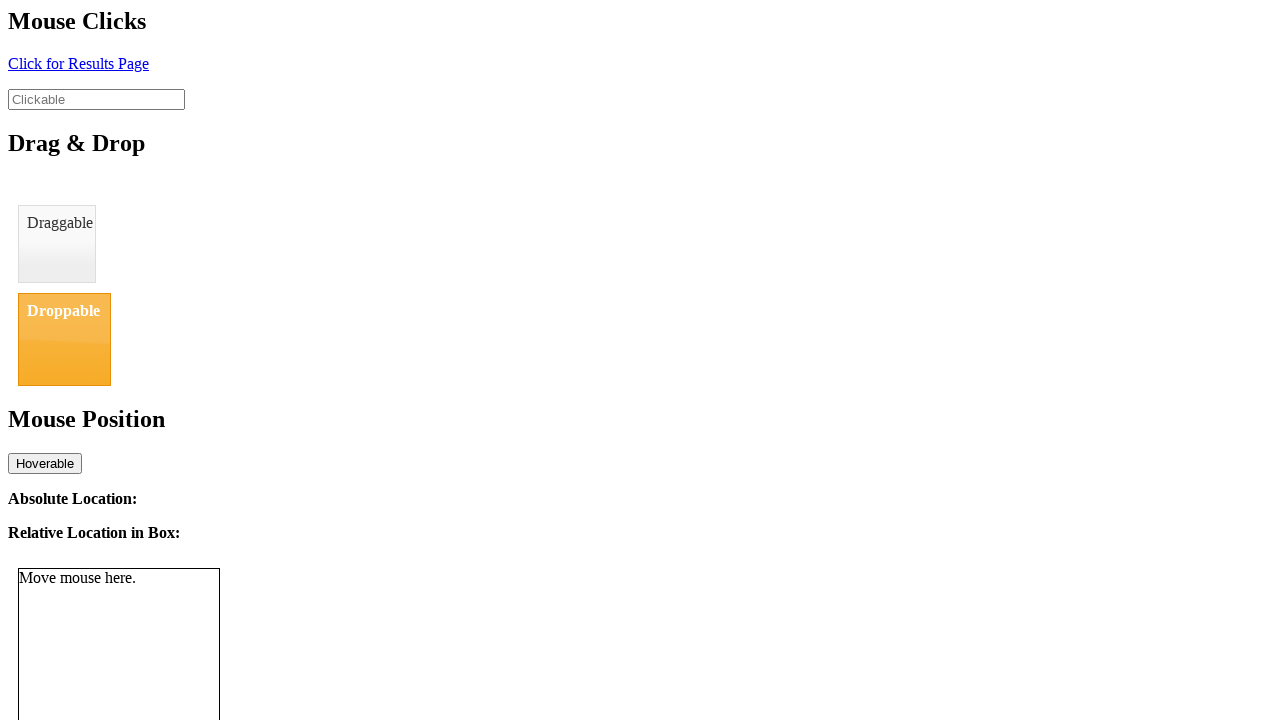

Located droppable element
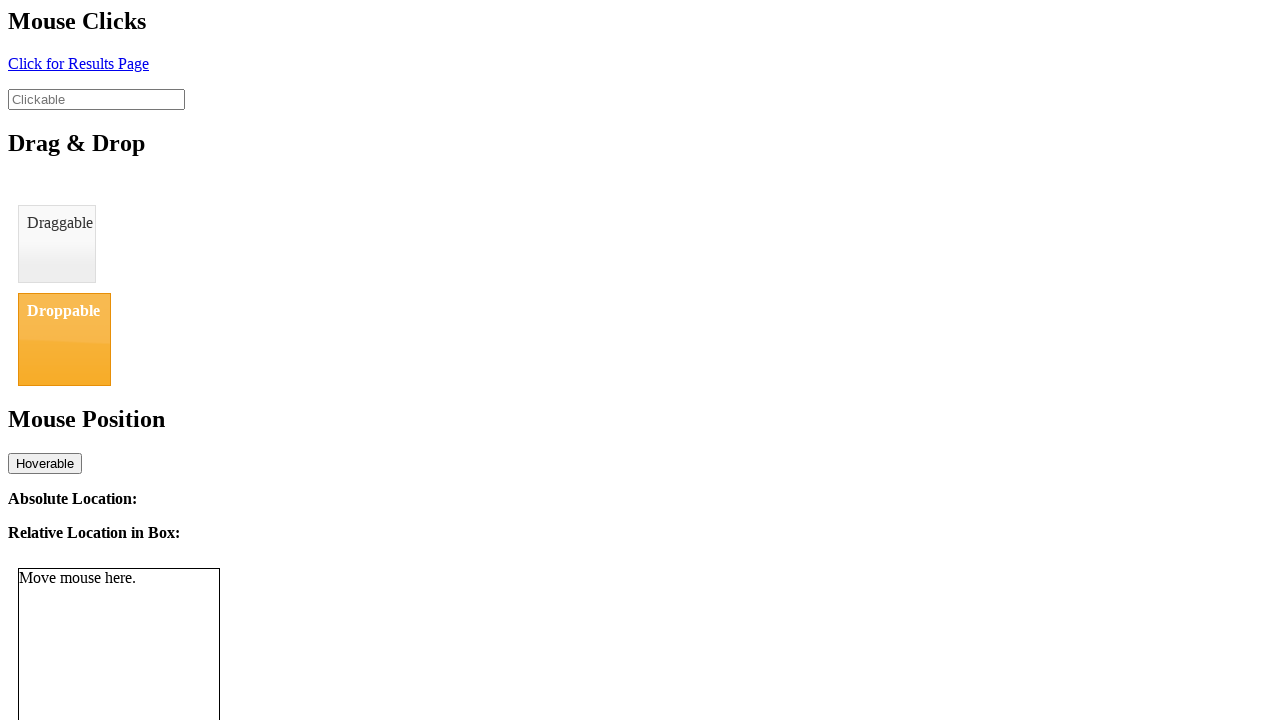

Dragged element to drop zone at (64, 339)
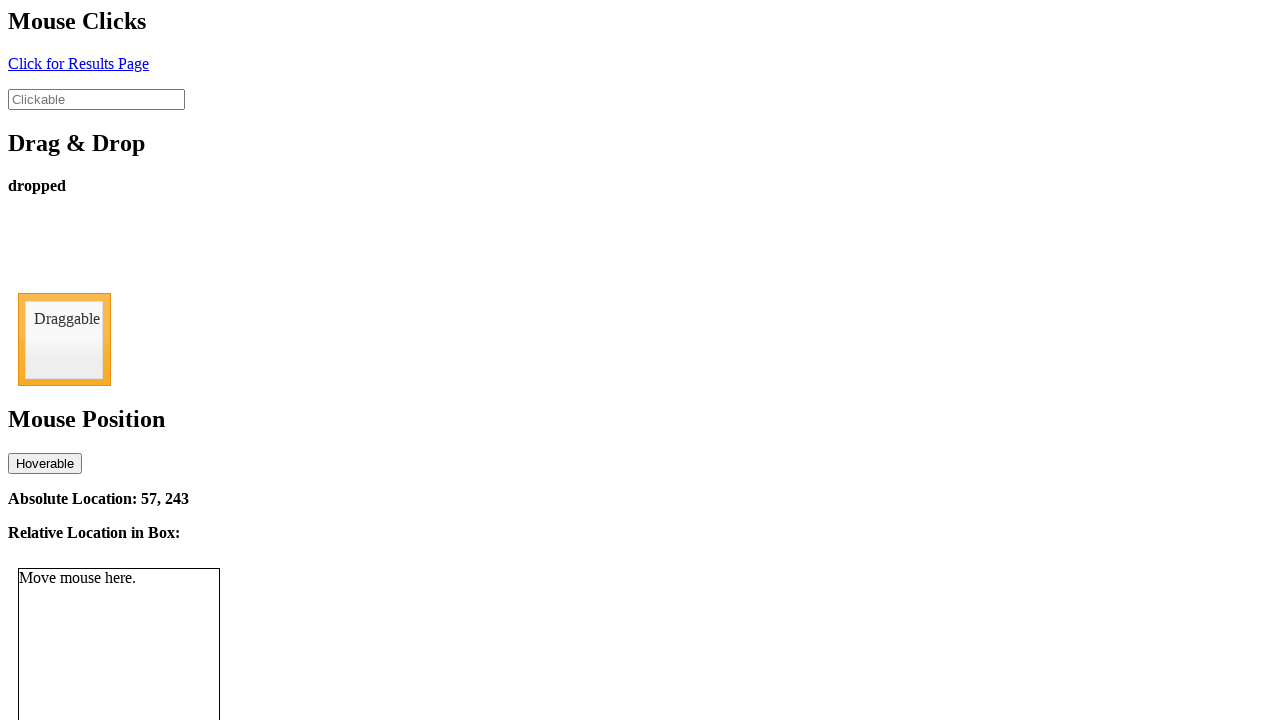

Verified drop status shows 'dropped'
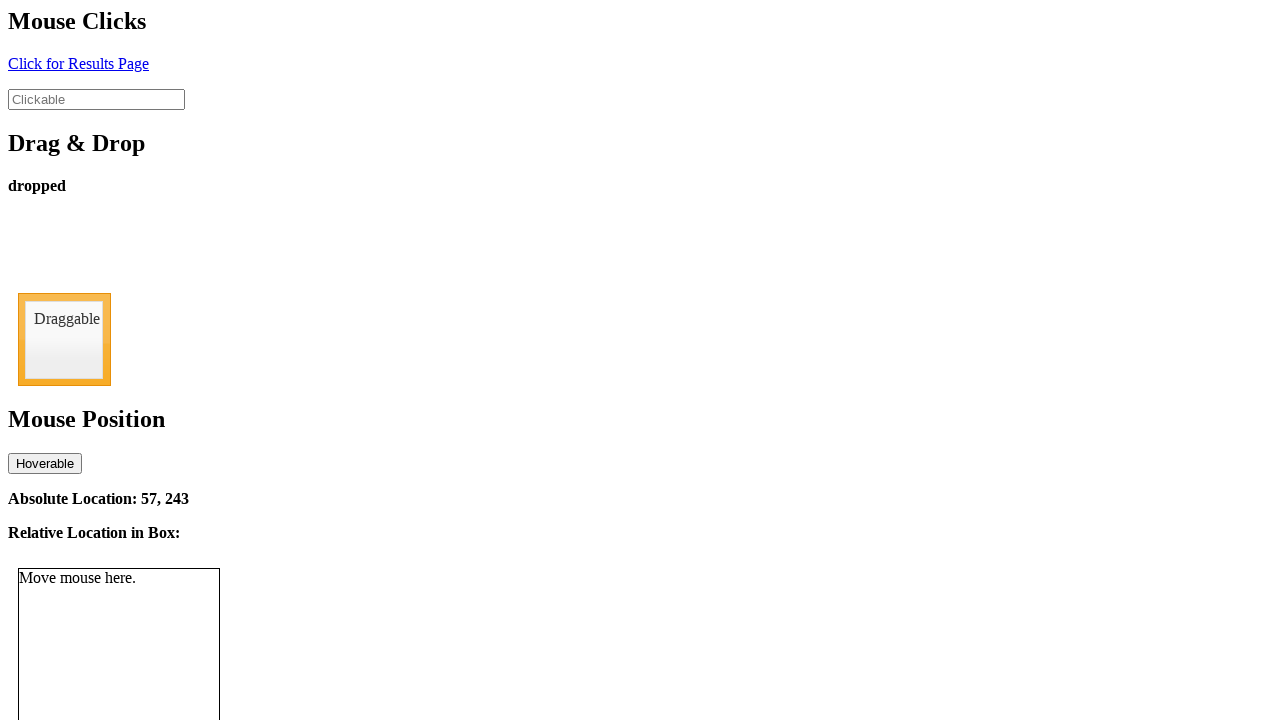

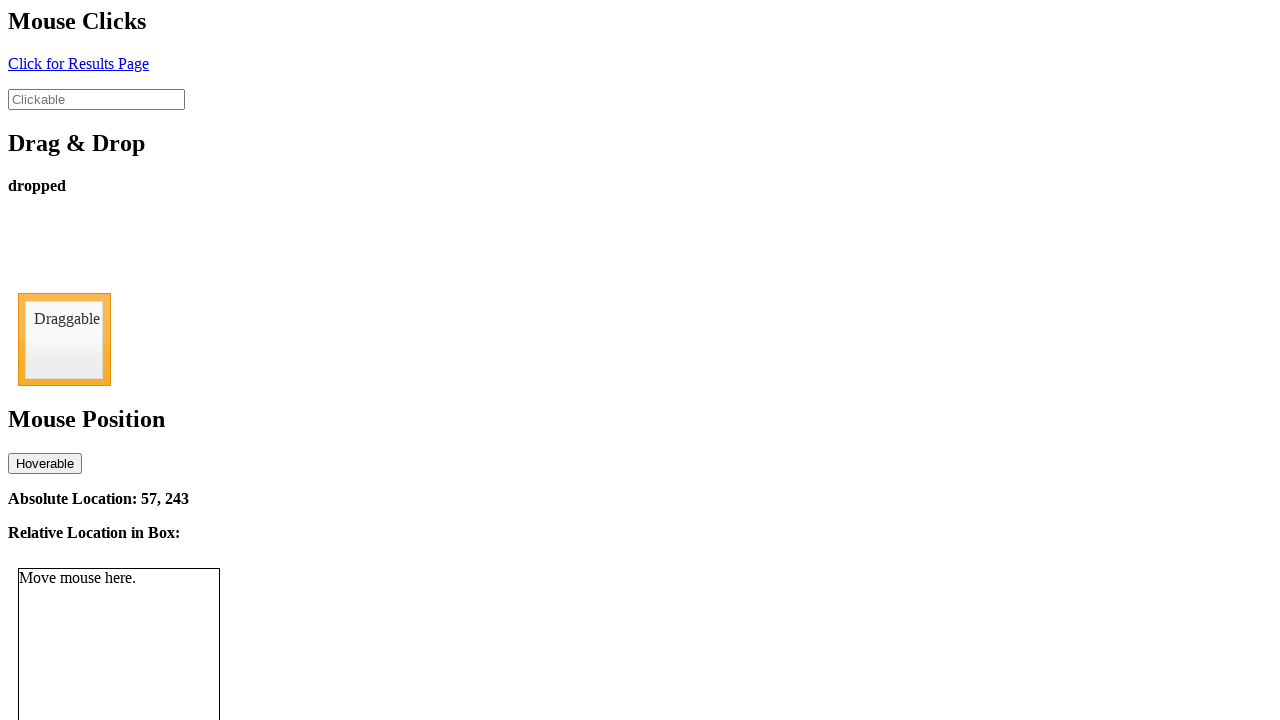